Tests table sorting functionality by clicking on the vegetable/fruit name column header and verifying that the items are displayed in sorted order

Starting URL: https://rahulshettyacademy.com/seleniumPractise/#/offers/

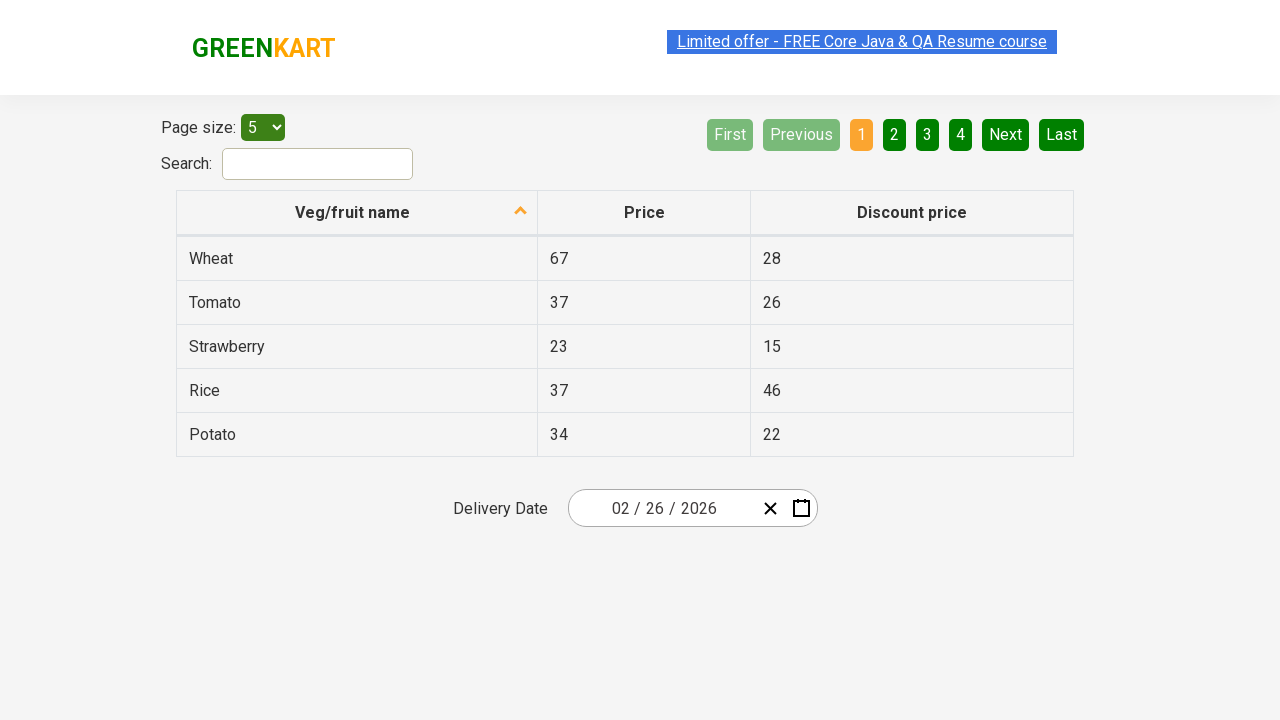

Clicked on Veg/fruit name column header to sort at (353, 212) on xpath=//span[text()='Veg/fruit name']
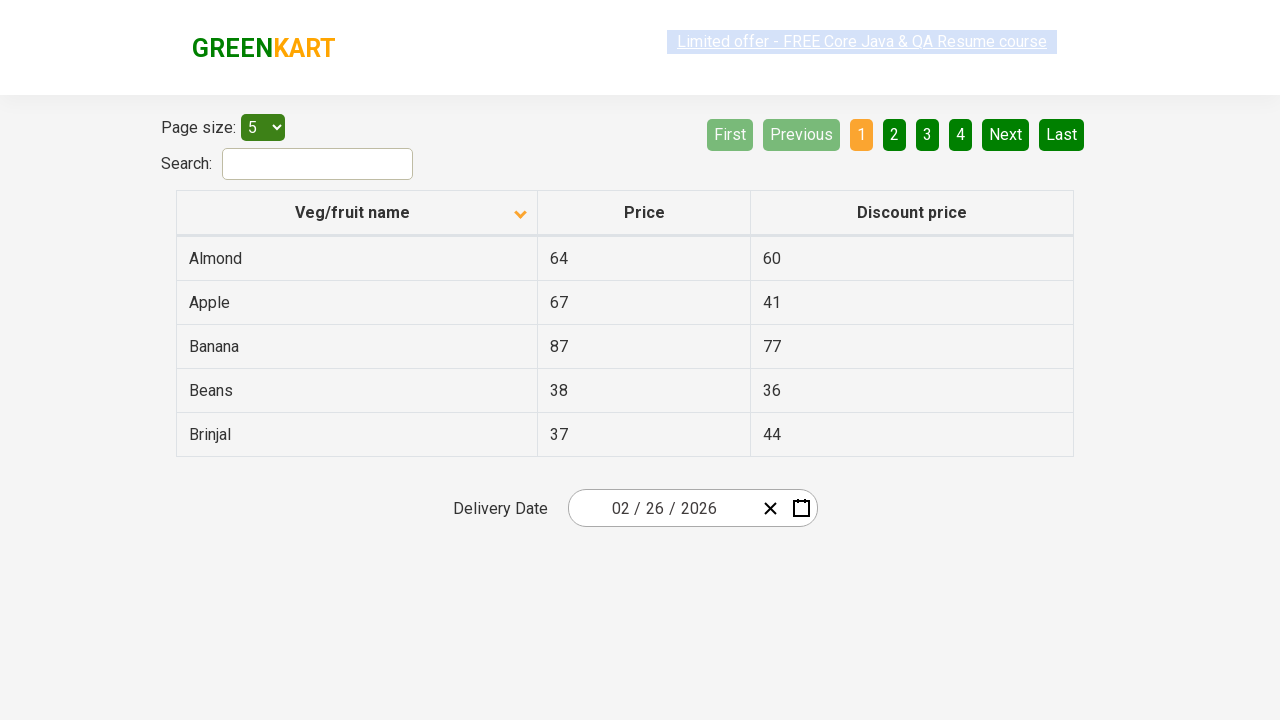

Waited for table to be sorted
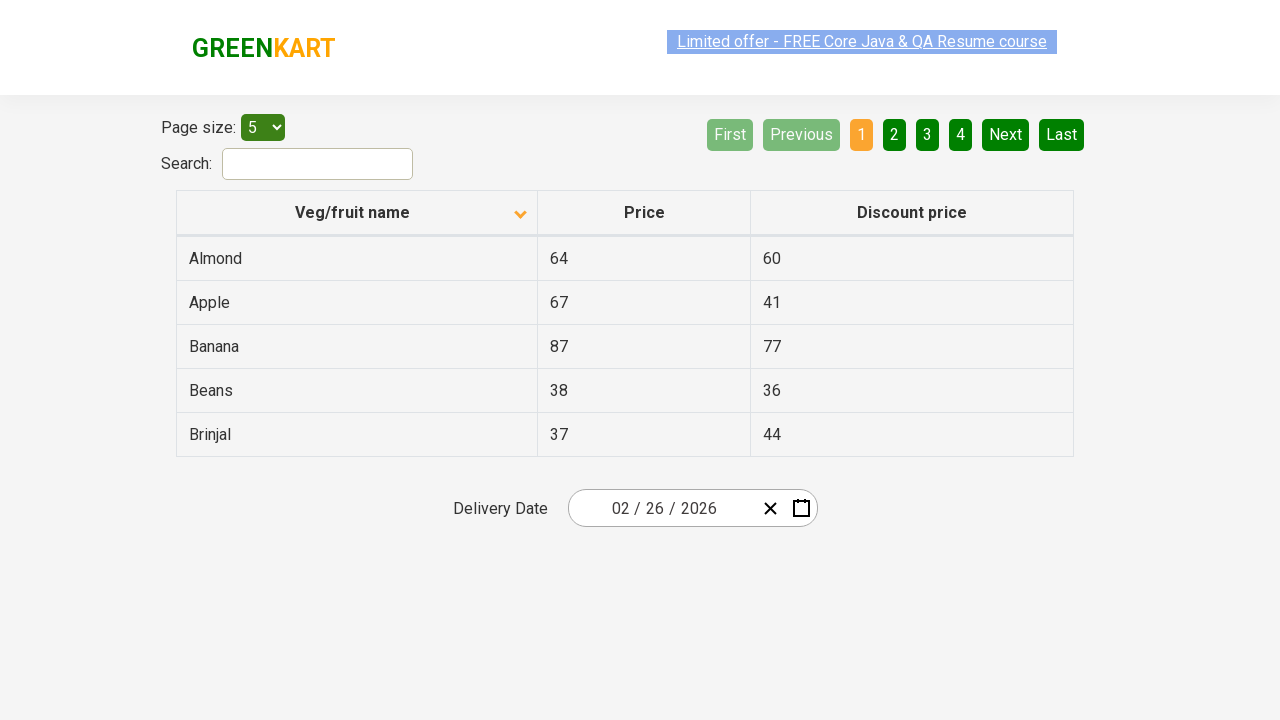

Retrieved all vegetable/fruit name elements from first column
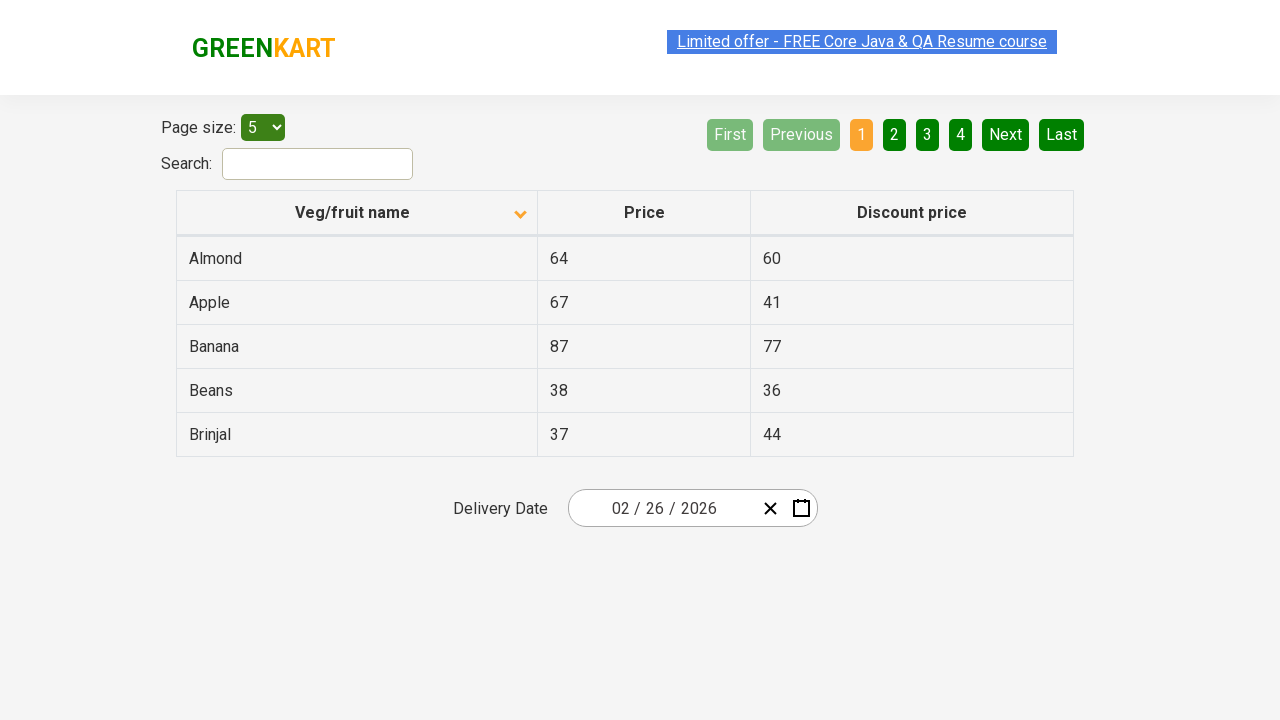

Extracted text content from 5 vegetable/fruit elements
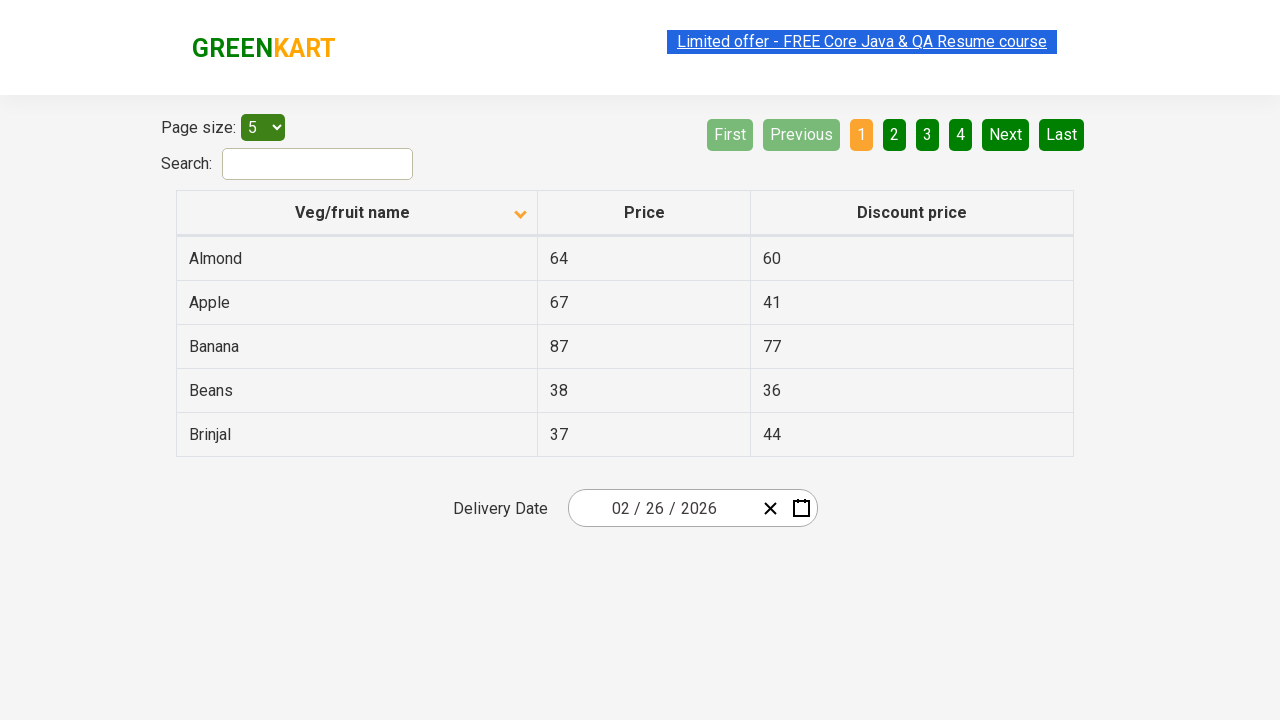

Created sorted copy of vegetable/fruit names for comparison
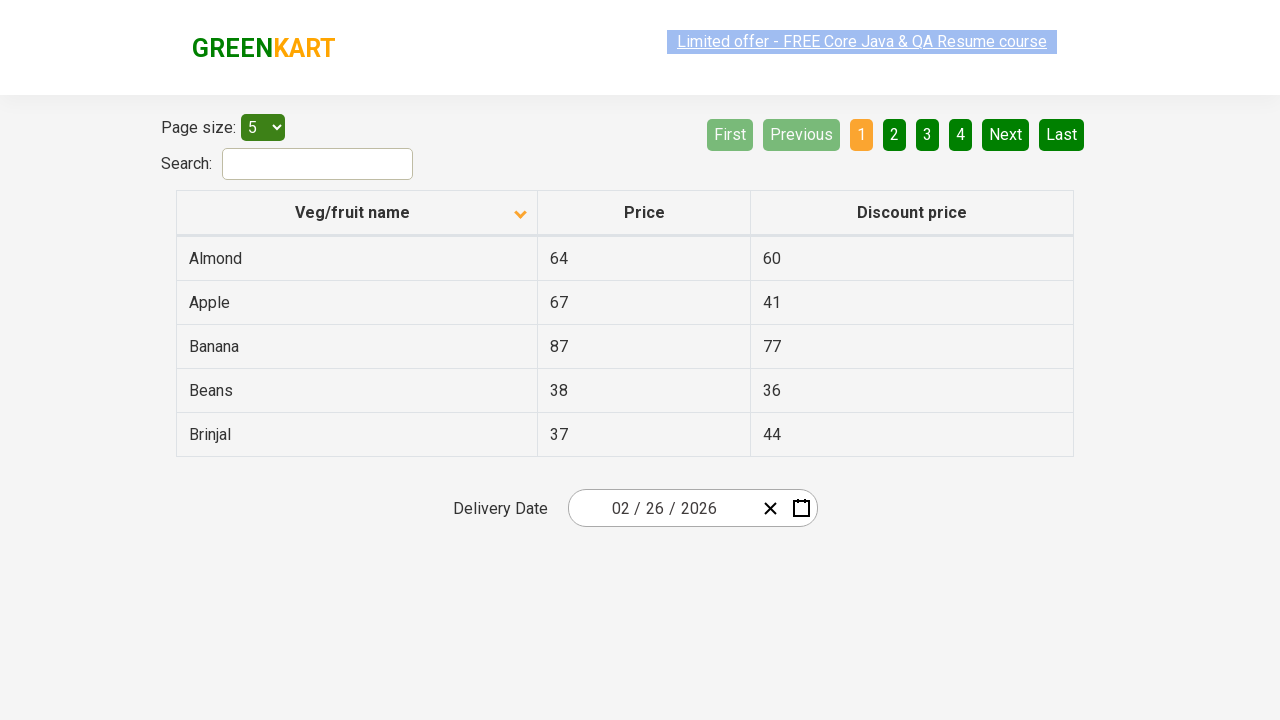

Verified that table is properly sorted in ascending order
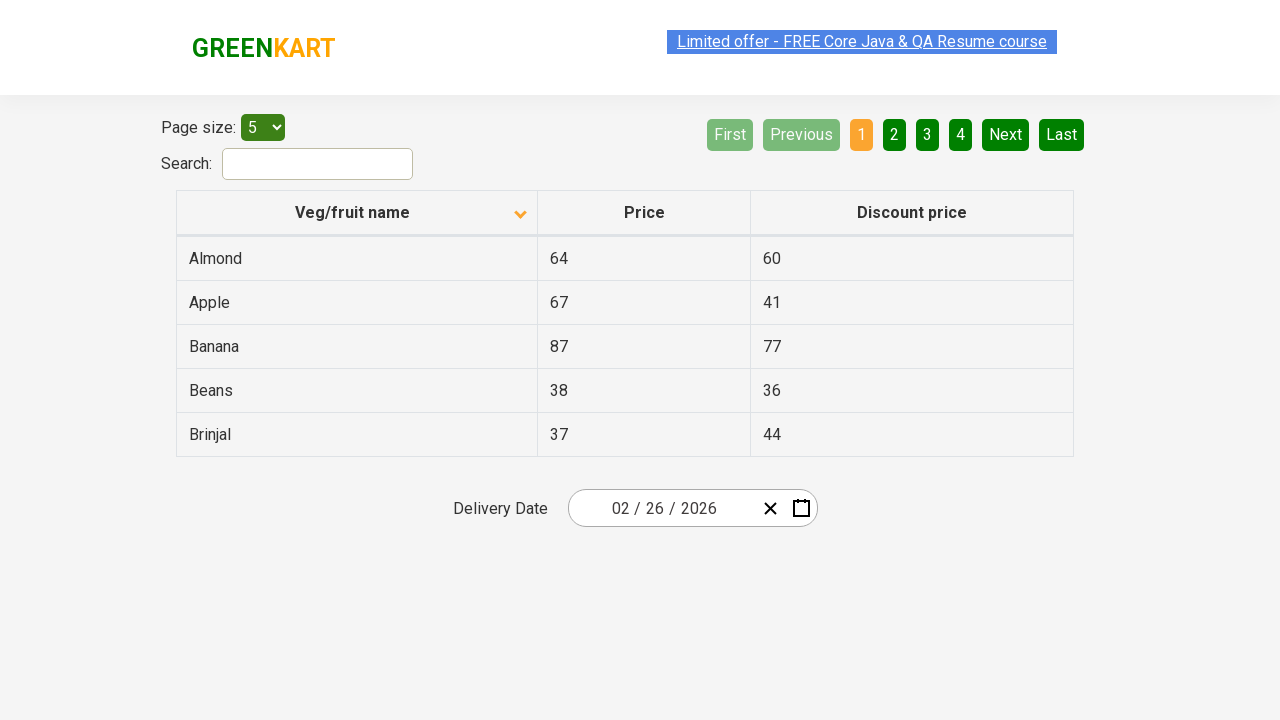

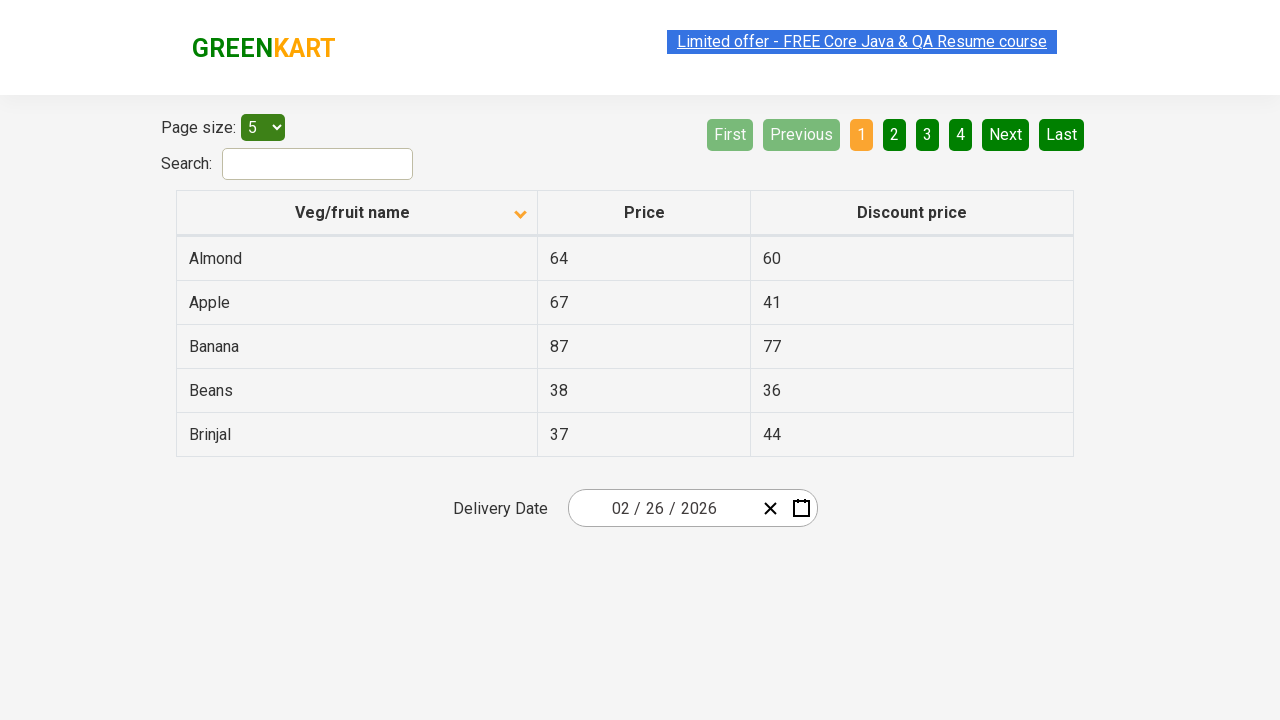